Tests menu navigation across the Polymer shop website by navigating to Ladies T-Shirts, Ladies Outerwear, Men's T-Shirts, and Men's Outerwear sections, verifying each page URL and heading text.

Starting URL: https://shop.polymer-project.org/

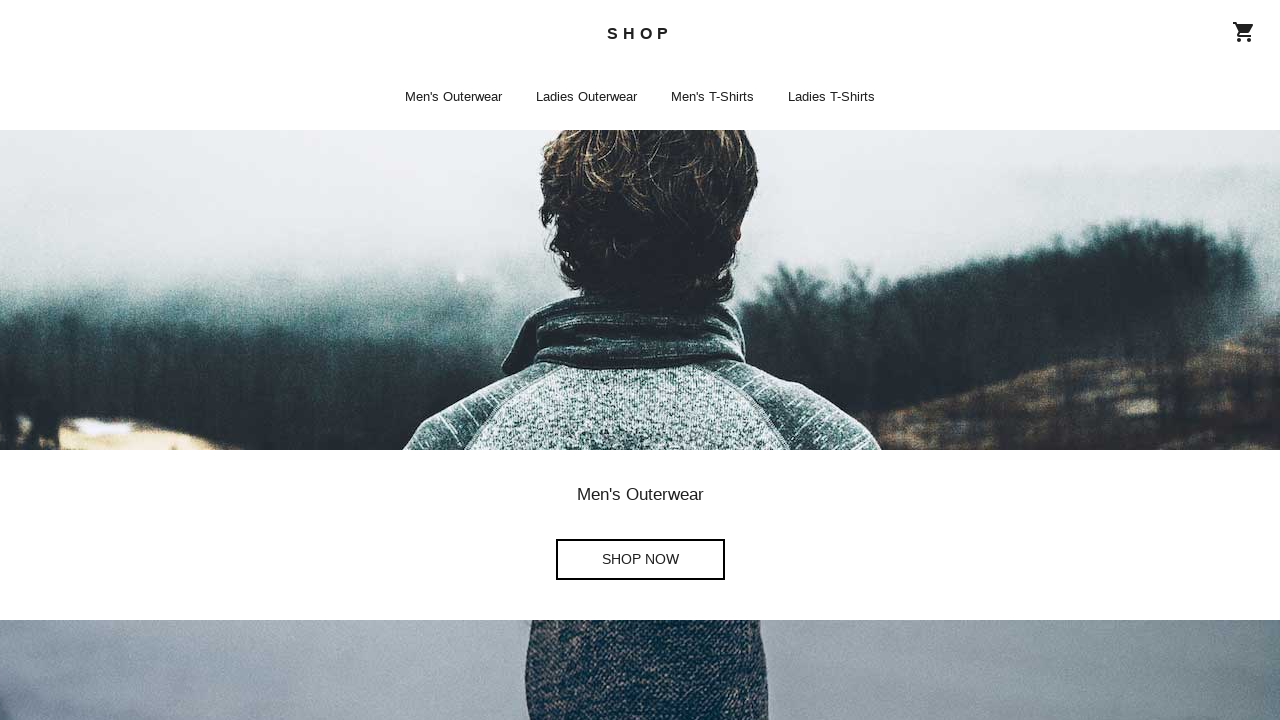

Clicked link to navigate to Ladies T-Shirts page at (832, 97) on a[href='/list/ladies_tshirts']
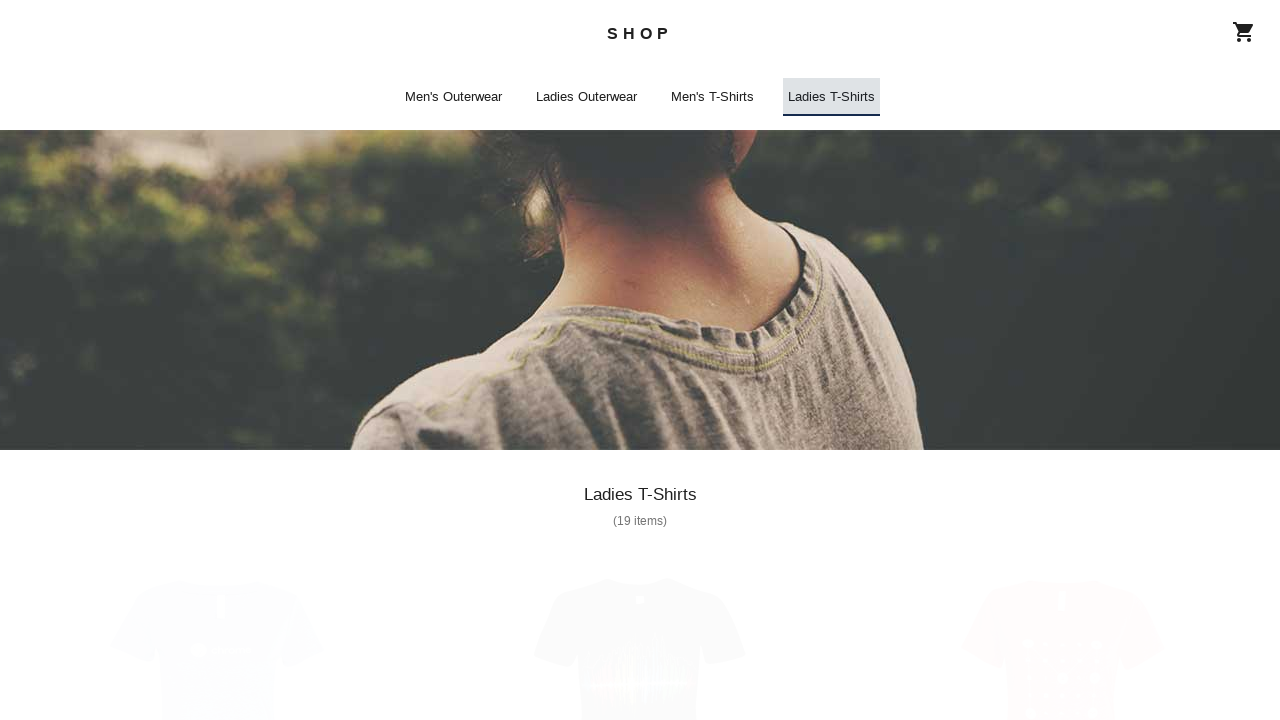

Ladies T-Shirts page loaded and URL verified
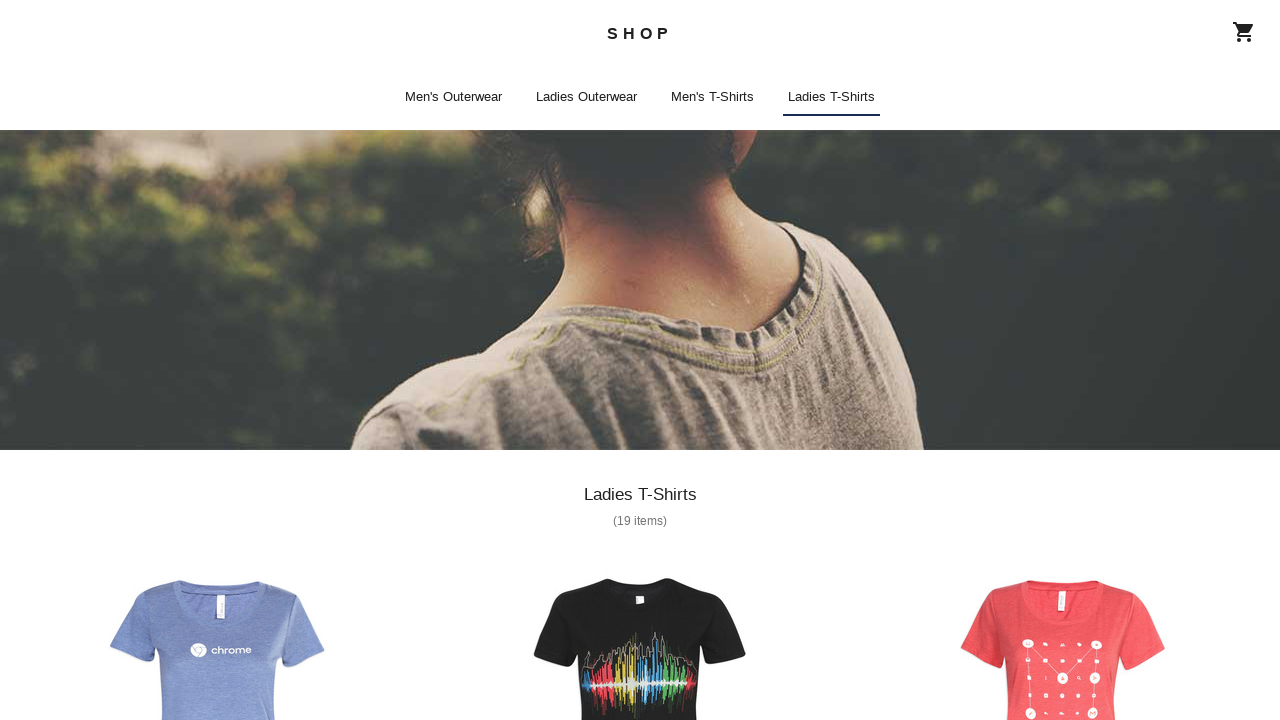

Verified 'Ladies T-Shirts' heading is visible
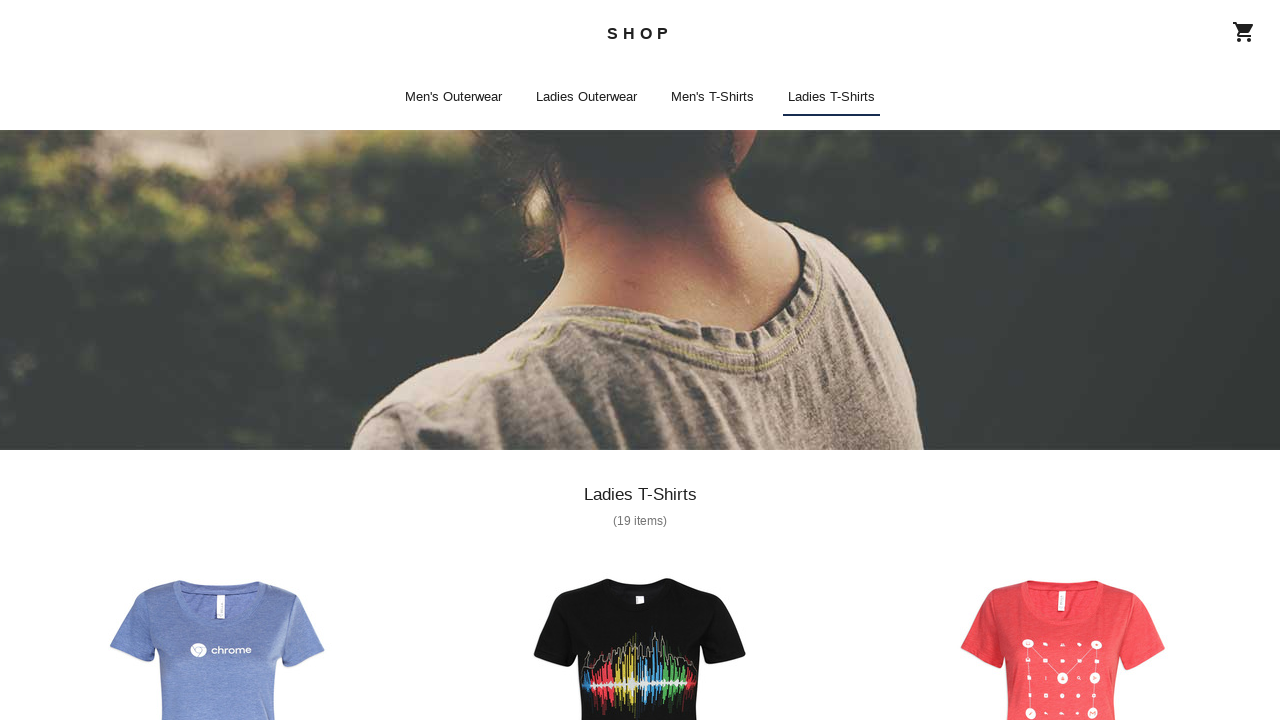

Clicked link to navigate to Ladies Outerwear page at (586, 97) on a[href='/list/ladies_outerwear']
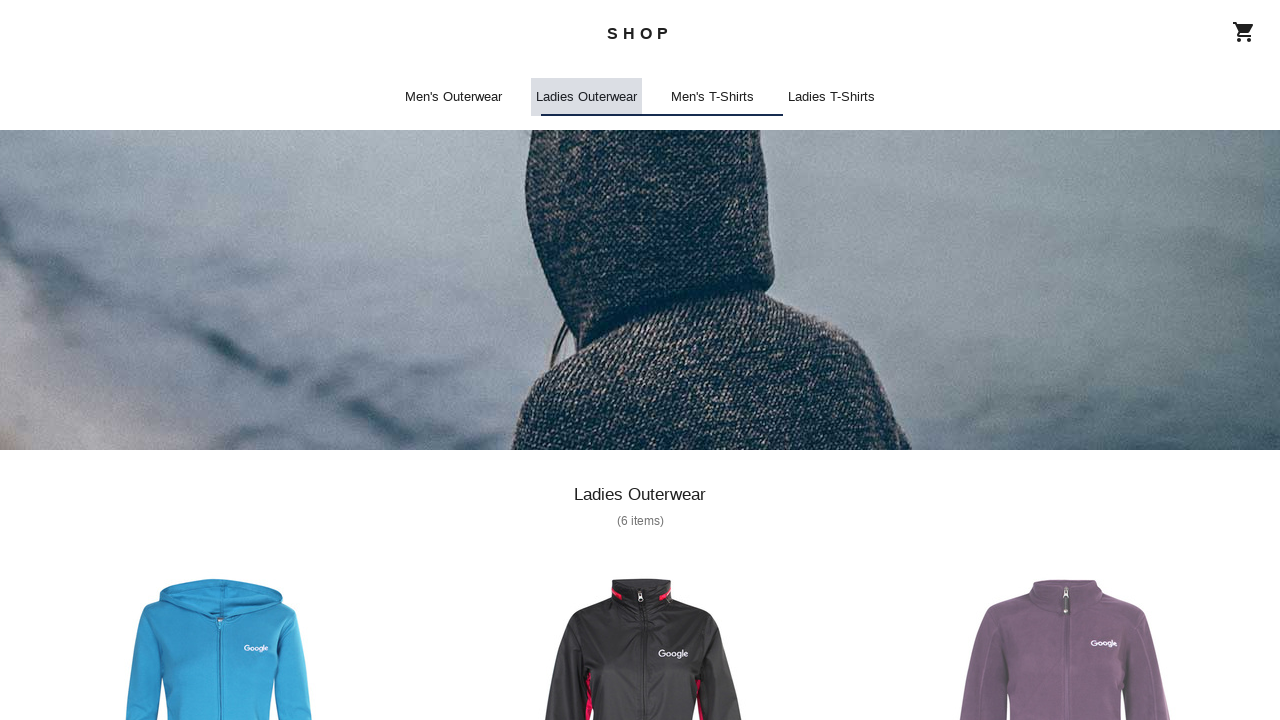

Ladies Outerwear page loaded and URL verified
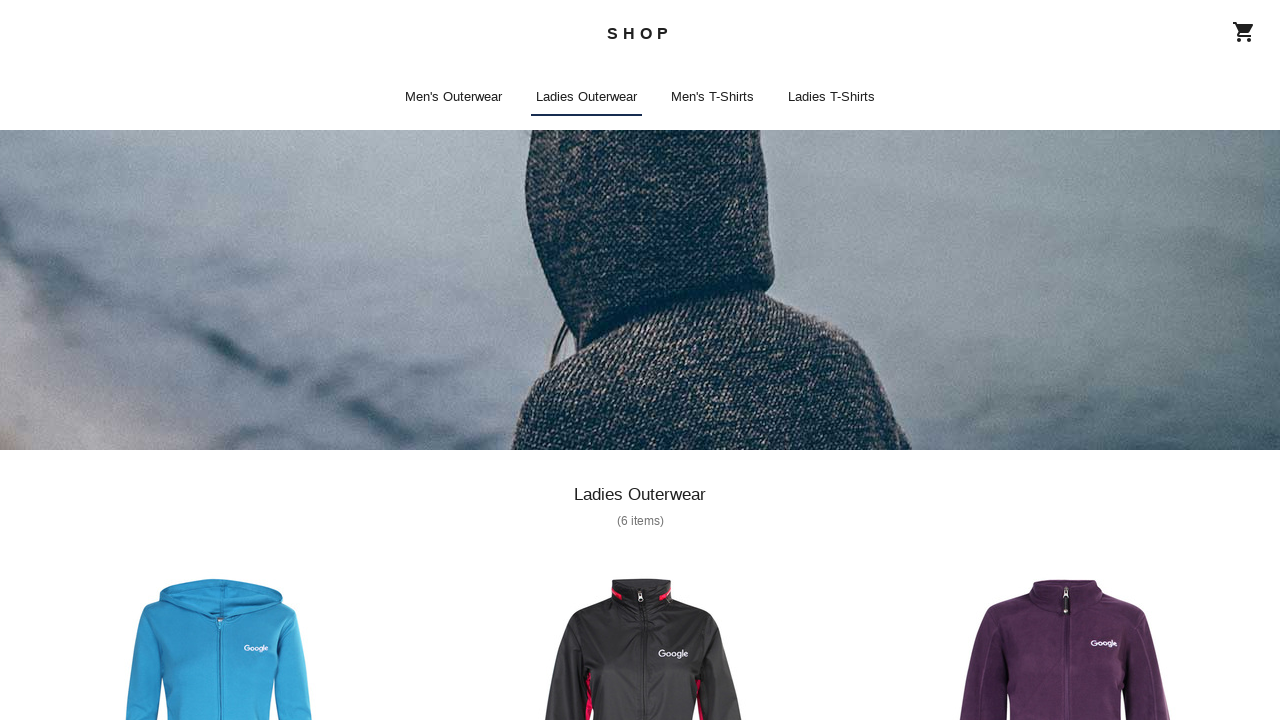

Verified 'Ladies Outerwear' heading is visible
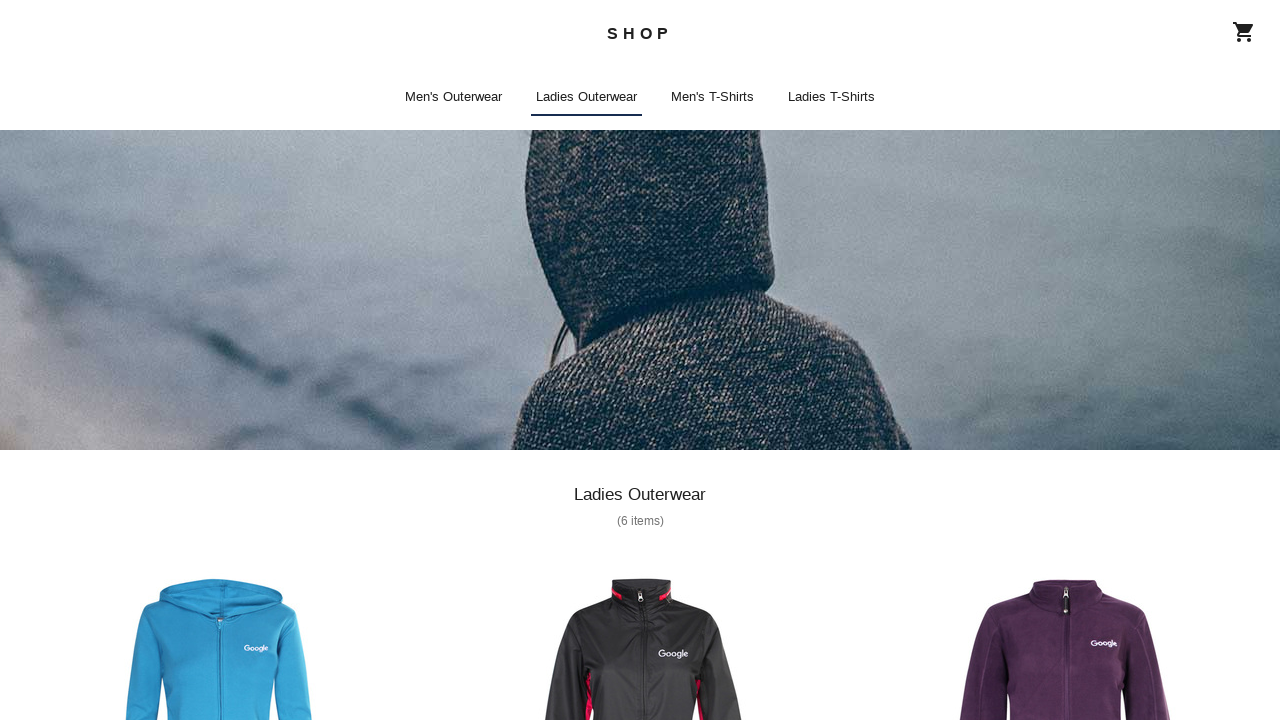

Clicked link to navigate to Men's T-Shirts page at (712, 97) on a[href='/list/mens_tshirts']
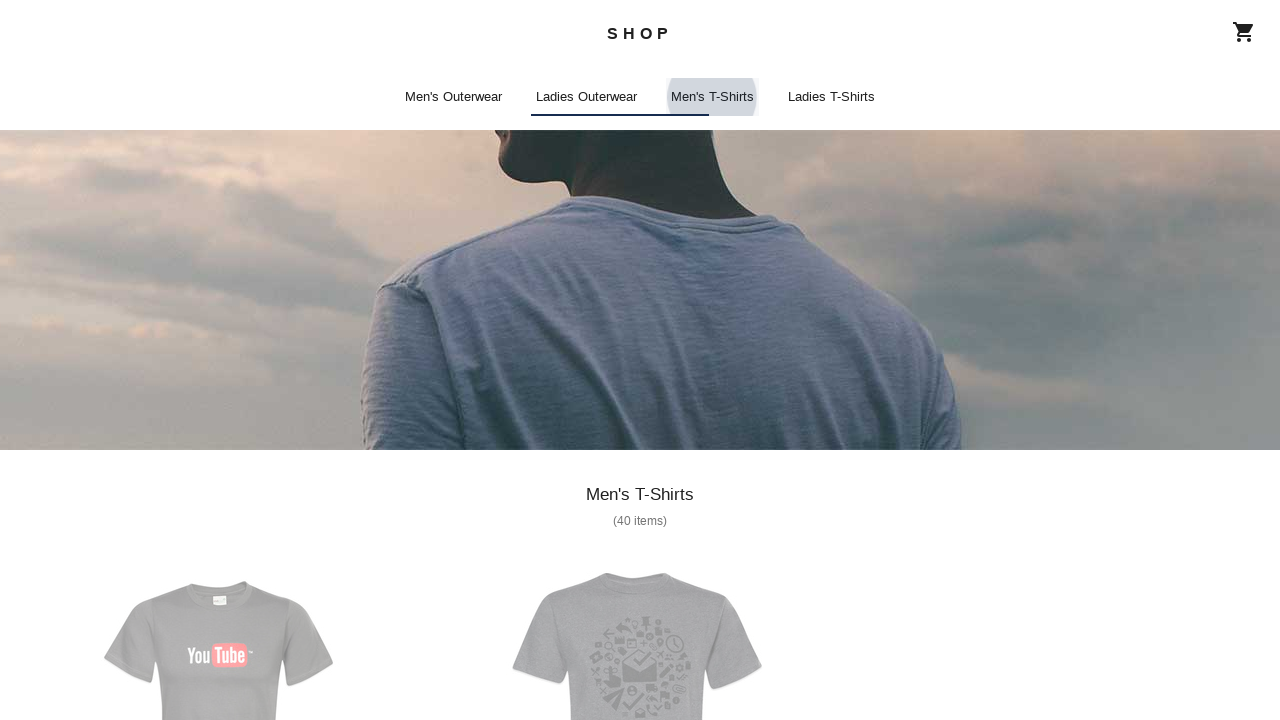

Men's T-Shirts page loaded and URL verified
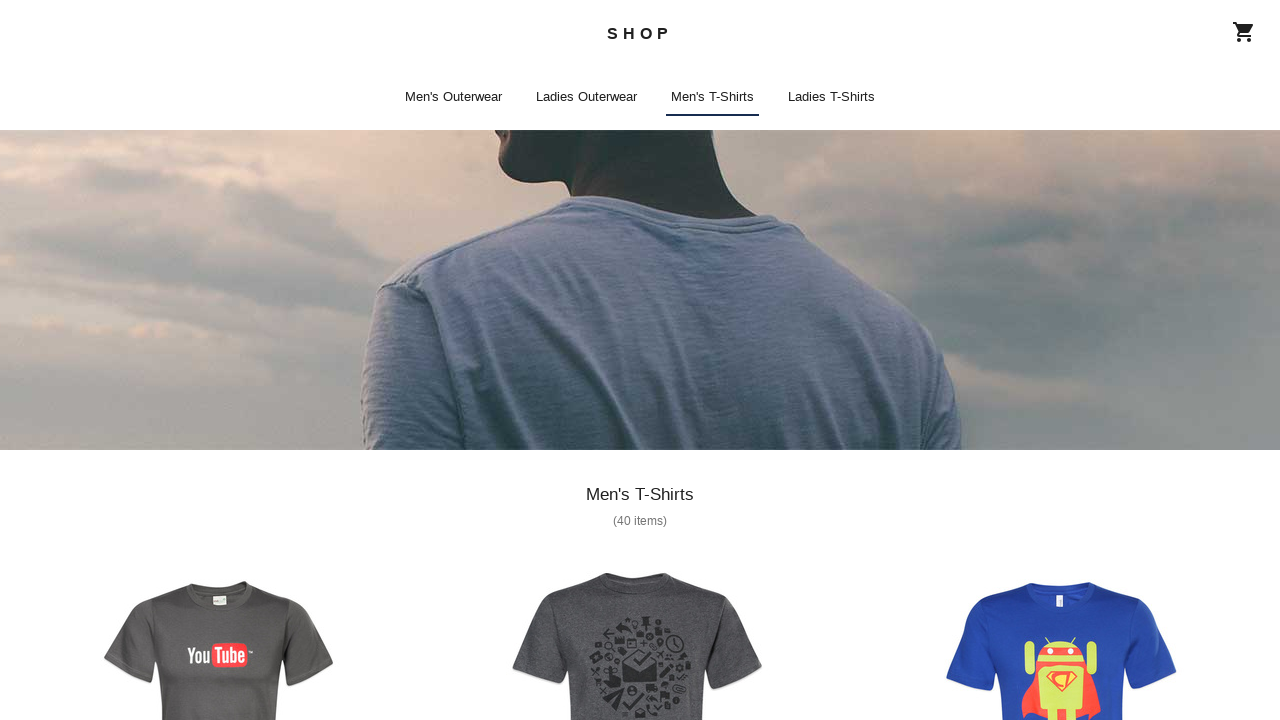

Verified 'Men's T-Shirts' heading is visible
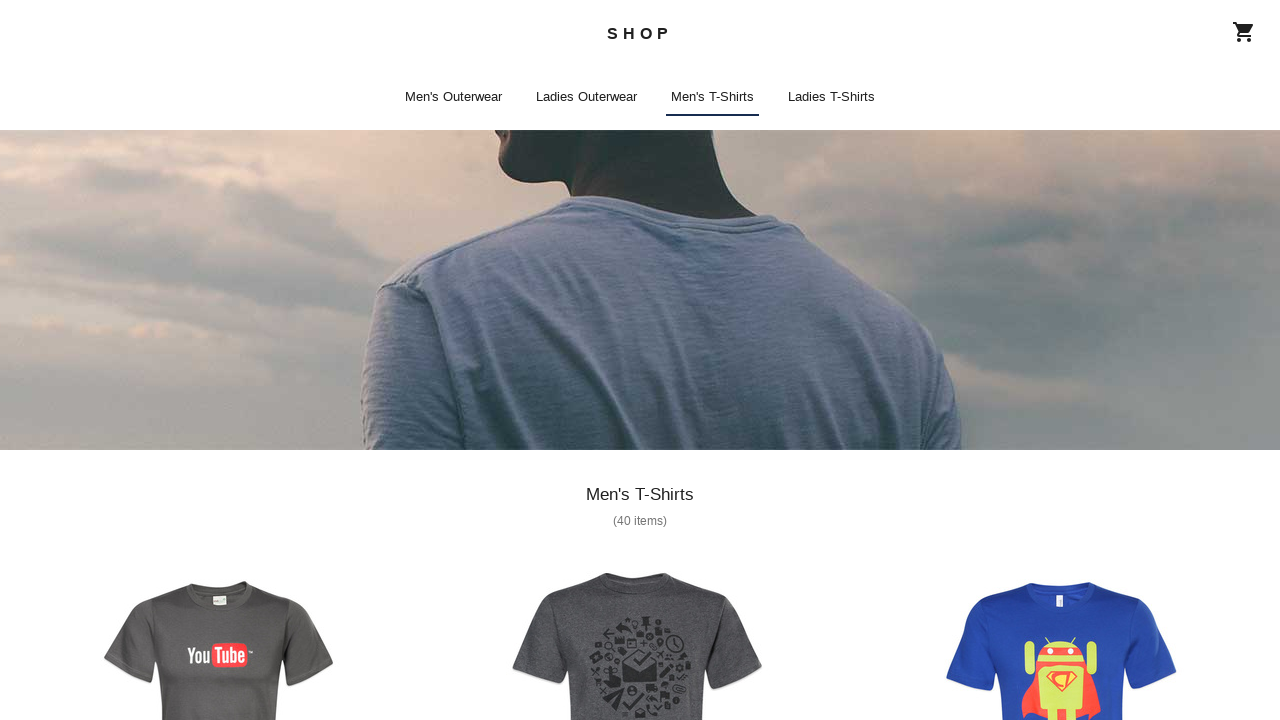

Clicked link to navigate to Men's Outerwear page at (454, 97) on a[href='/list/mens_outerwear']
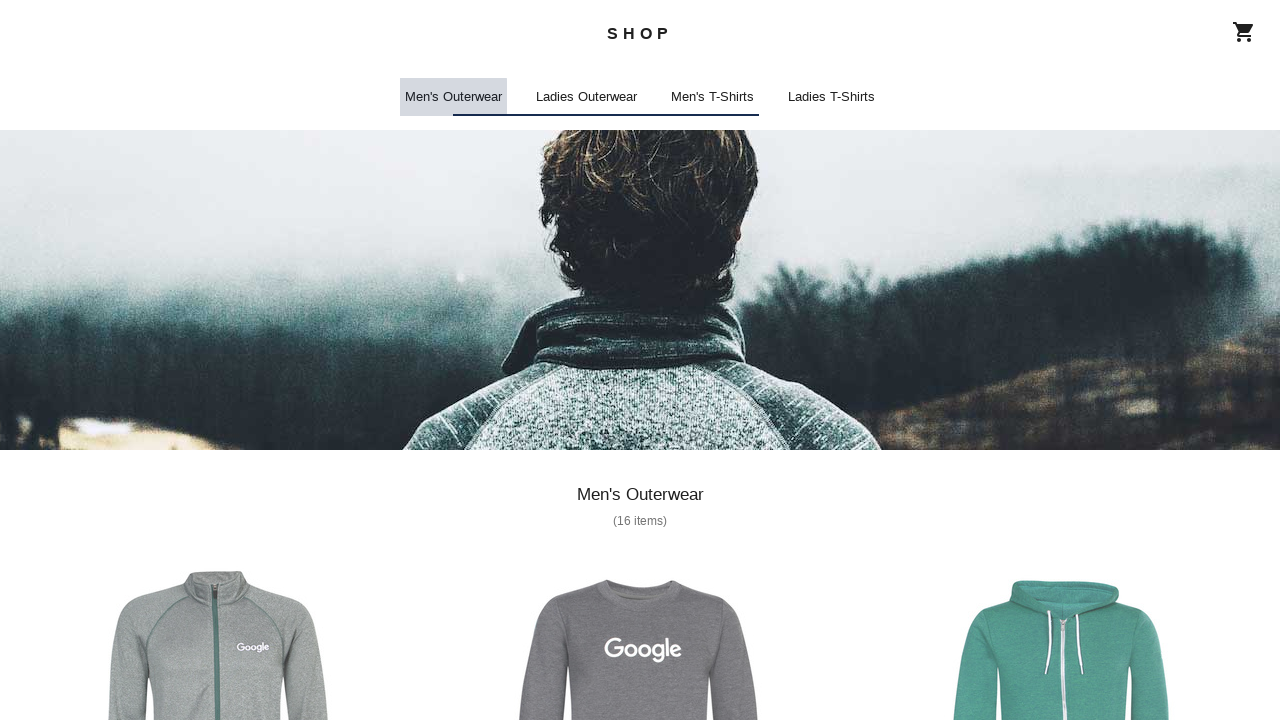

Men's Outerwear page loaded and URL verified
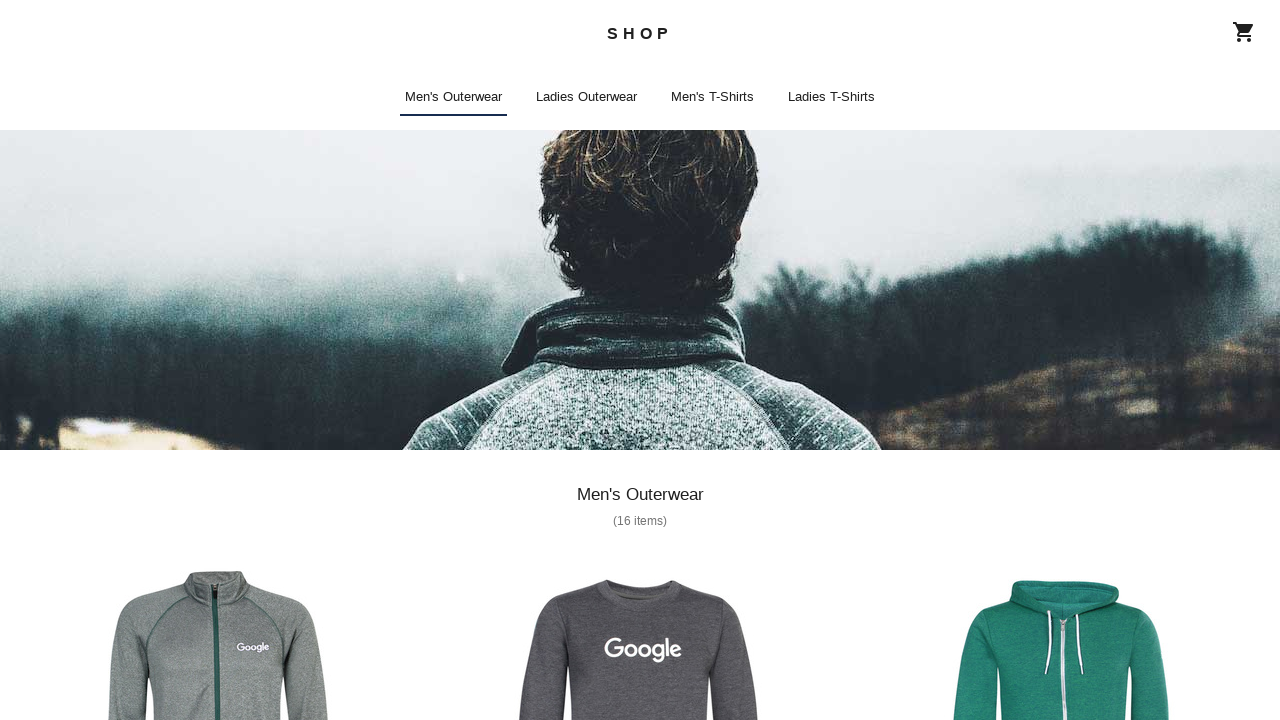

Verified 'Men's Outerwear' heading is visible
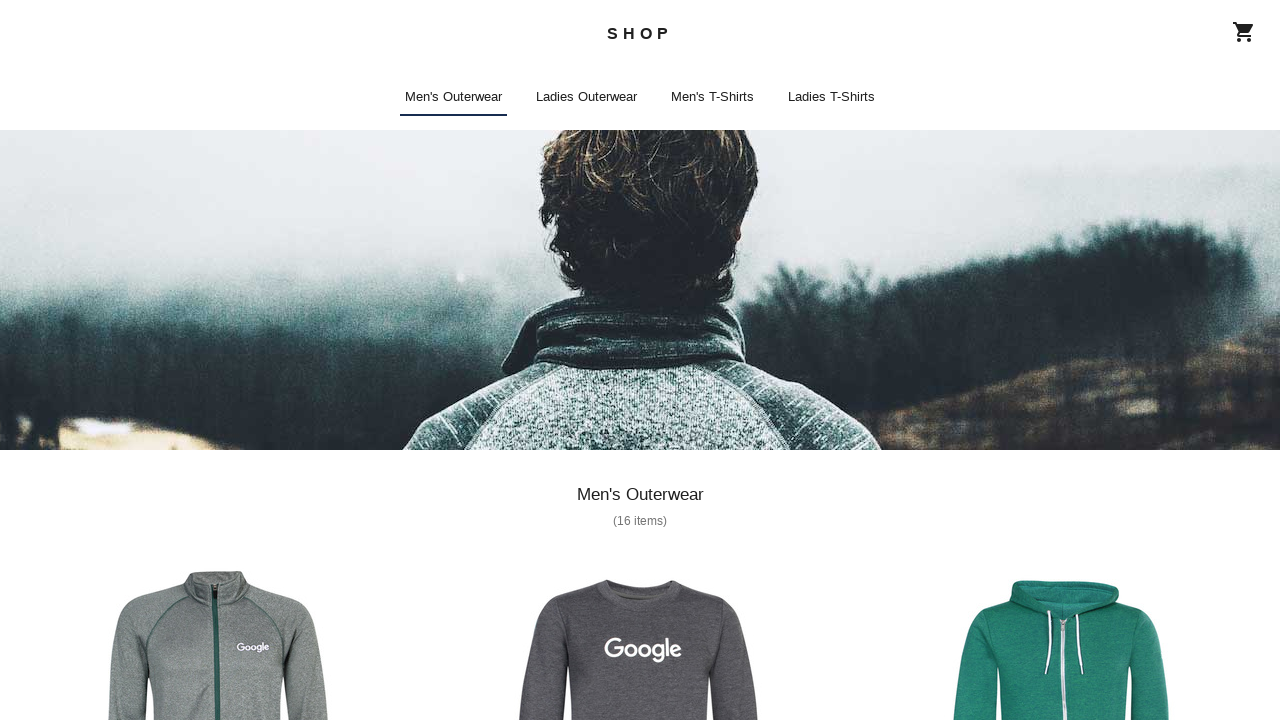

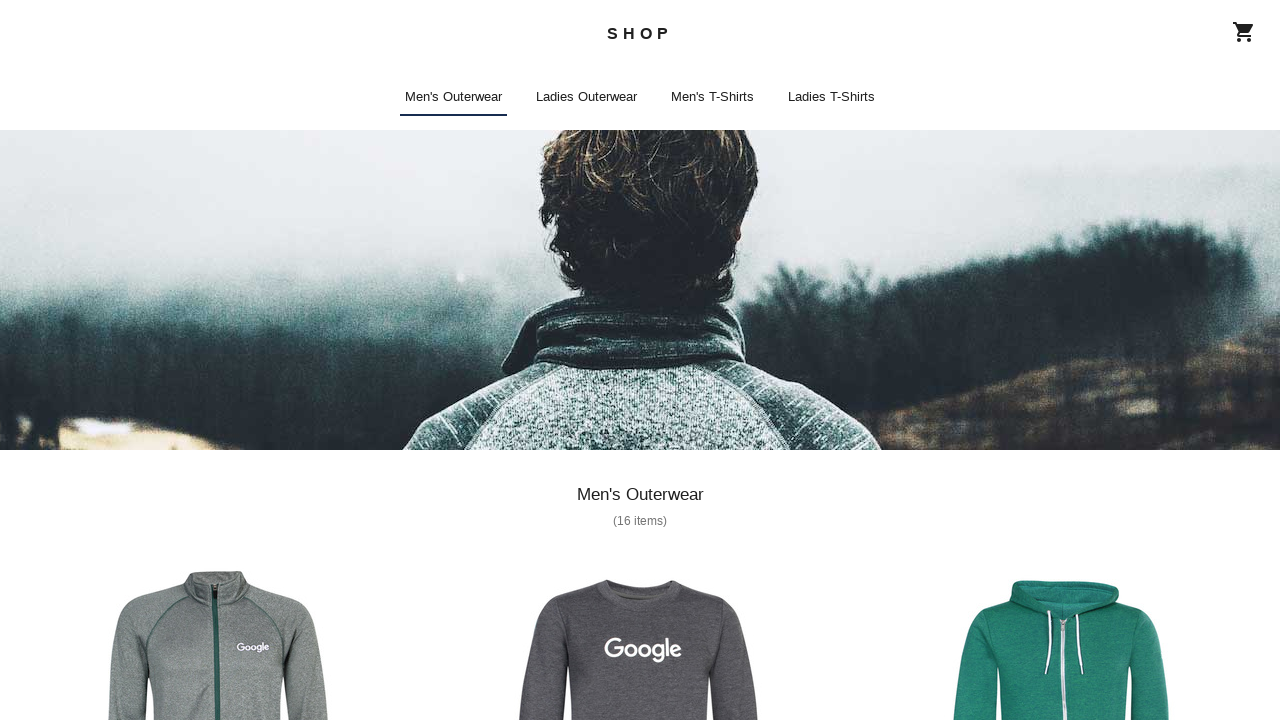